Navigates to a shopping cart application and adds specific products (Cucumber, Brocolli, Beetroot) to the cart by clicking their add buttons

Starting URL: https://rahulshettyacademy.com/seleniumPractise/#/

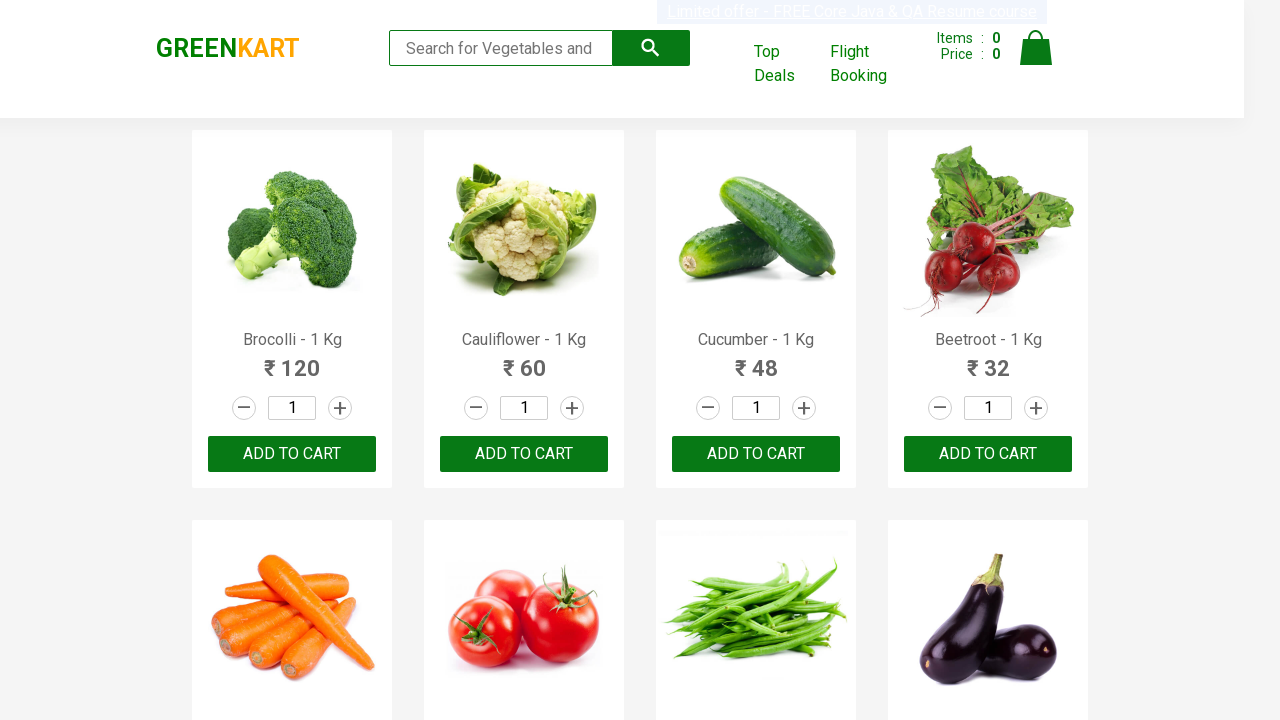

Waited for product names to load on the page
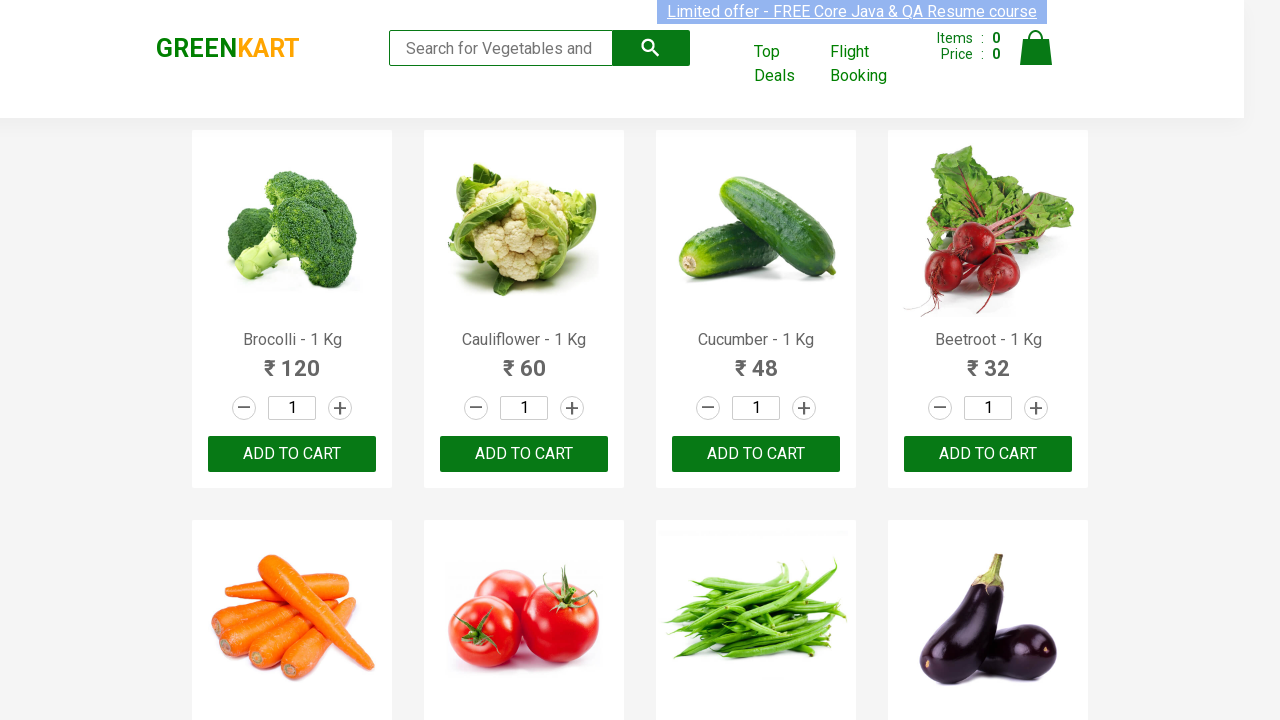

Retrieved all product name elements
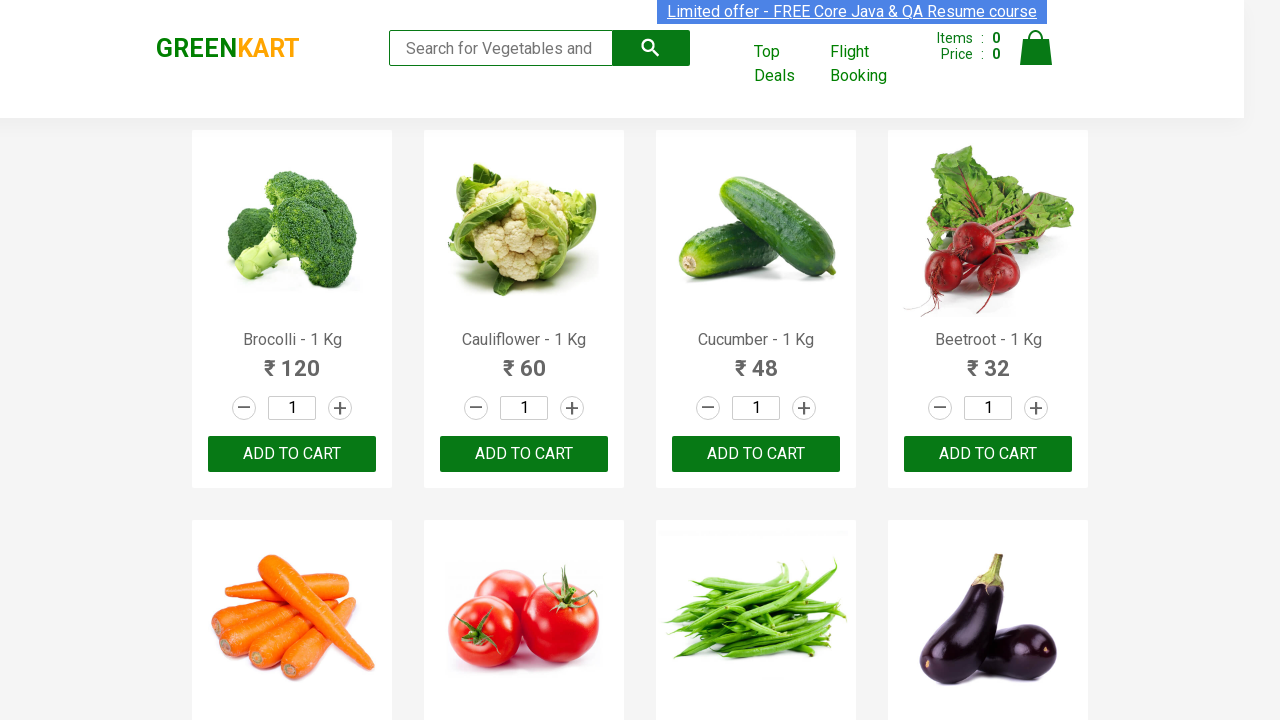

Retrieved all add to cart buttons
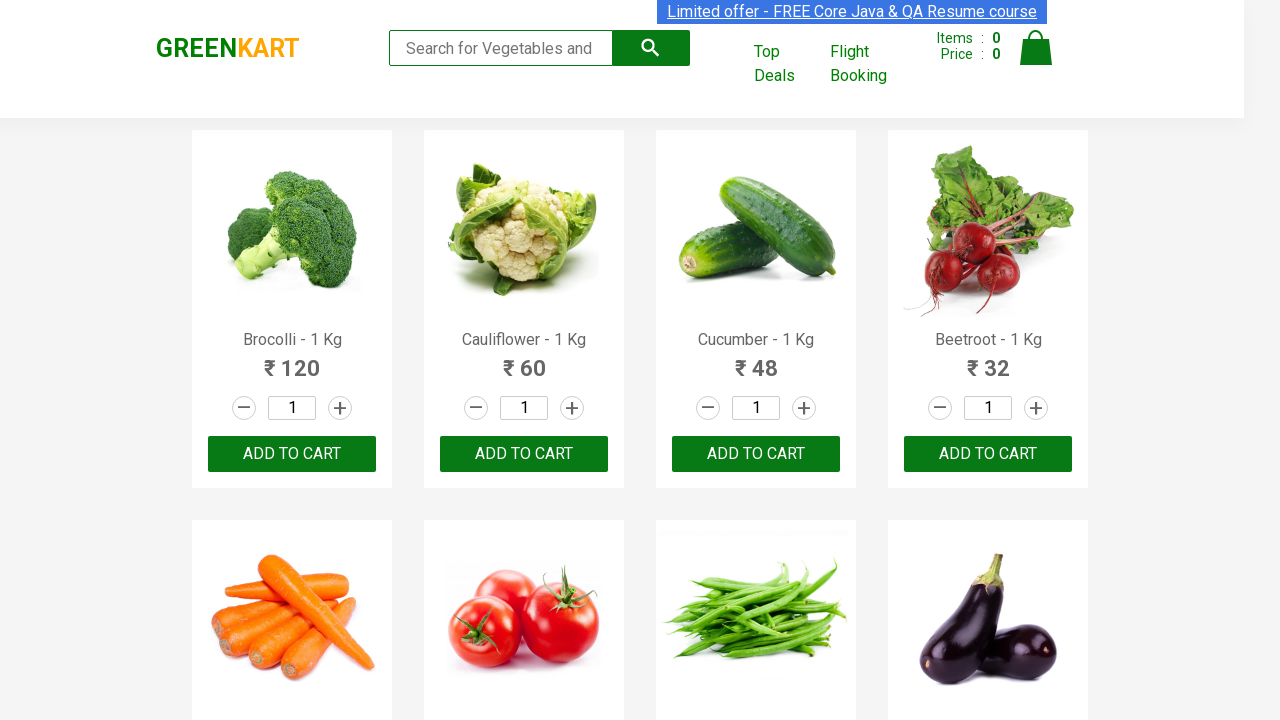

Clicked add button for Brocolli at (292, 454) on div.product-action button >> nth=0
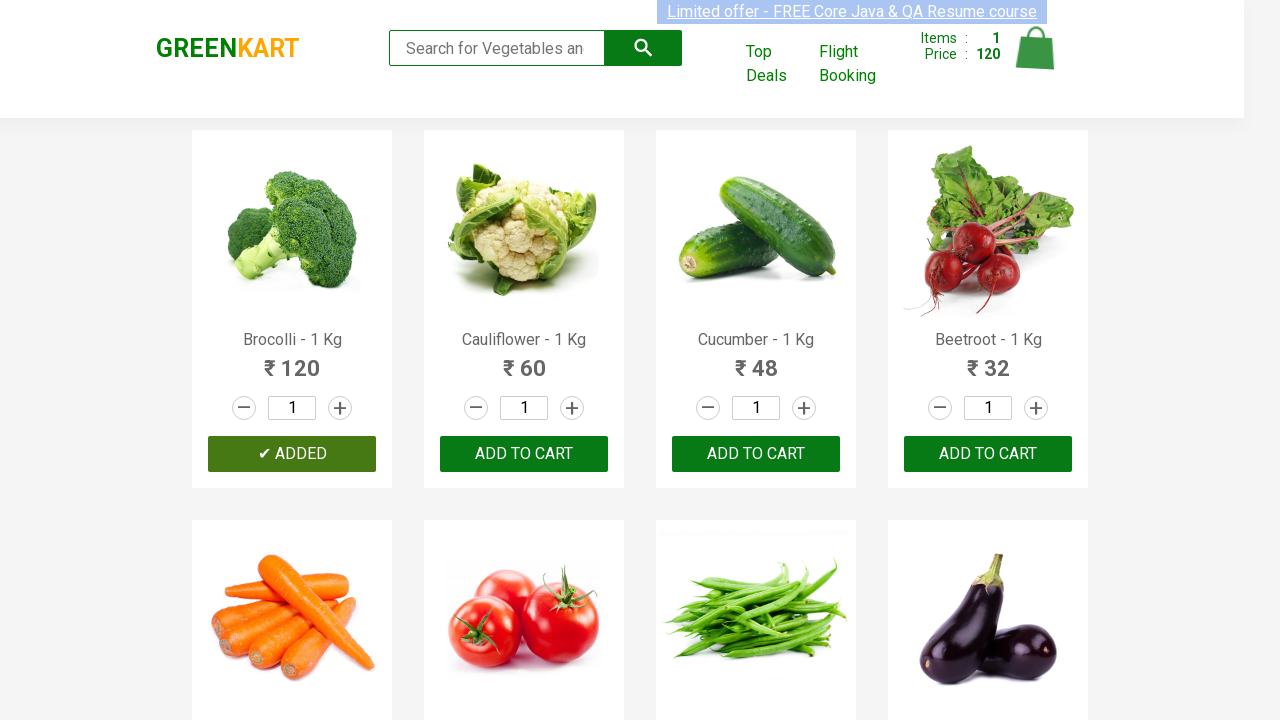

Clicked add button for Cucumber at (756, 454) on div.product-action button >> nth=2
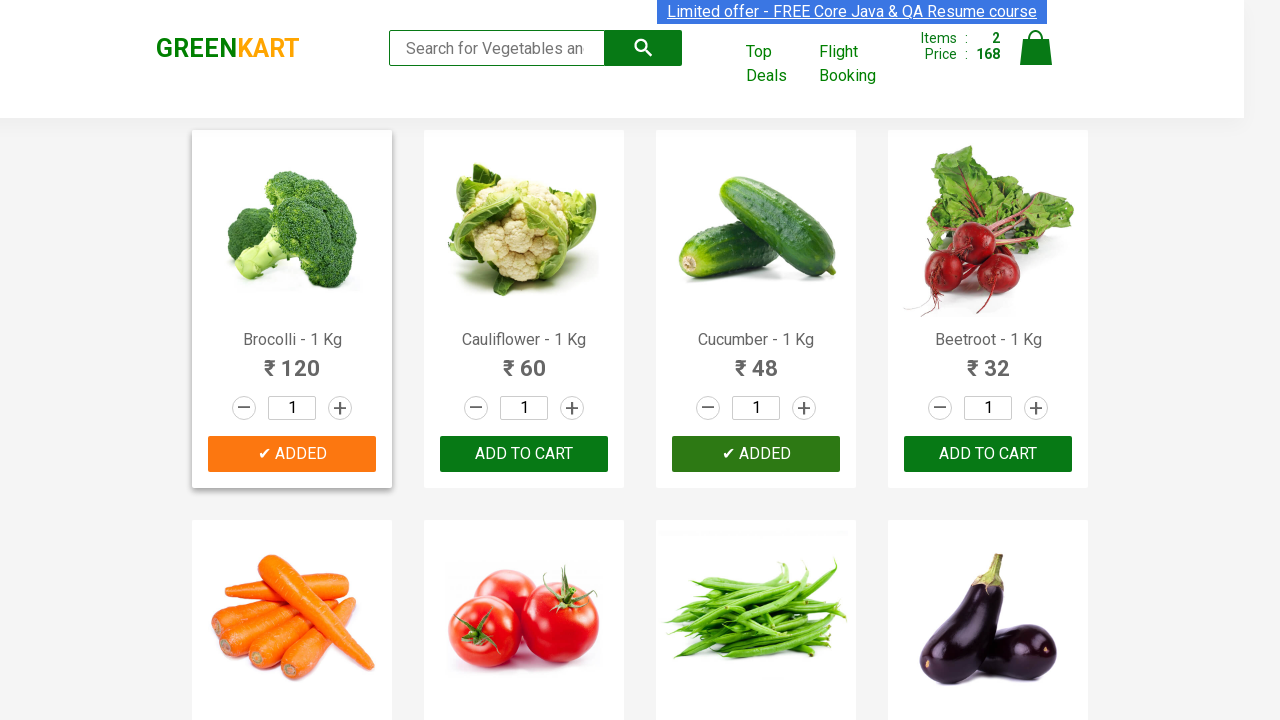

Clicked add button for Beetroot at (988, 454) on div.product-action button >> nth=3
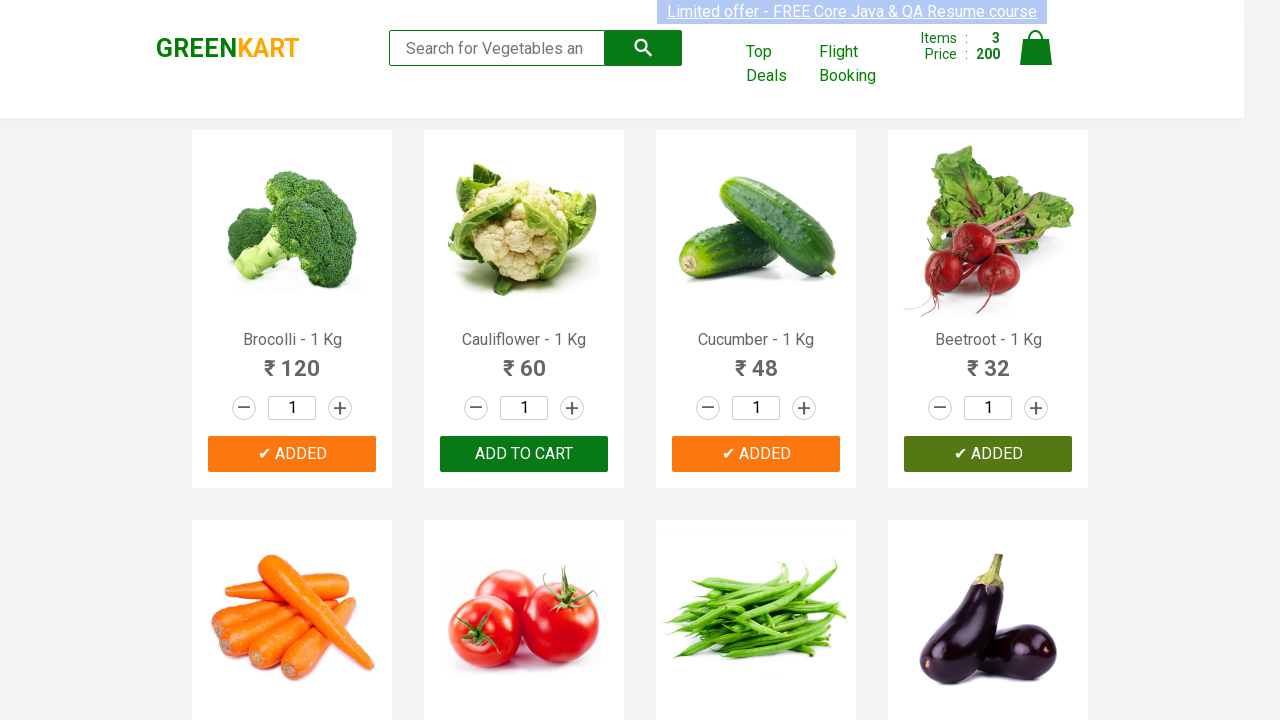

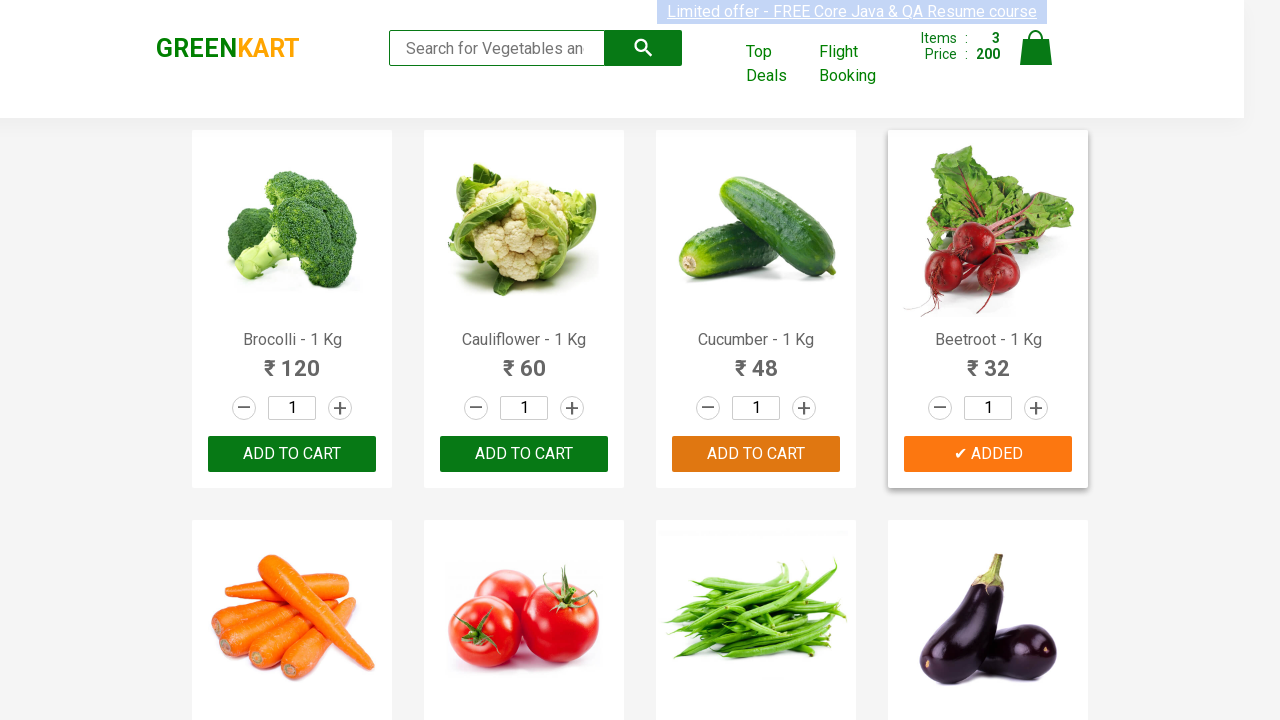